Tests switching between browser windows by clicking a button to open a new window, switching to it, verifying content, then closing it and returning to the original window

Starting URL: https://demoqa.com/browser-windows

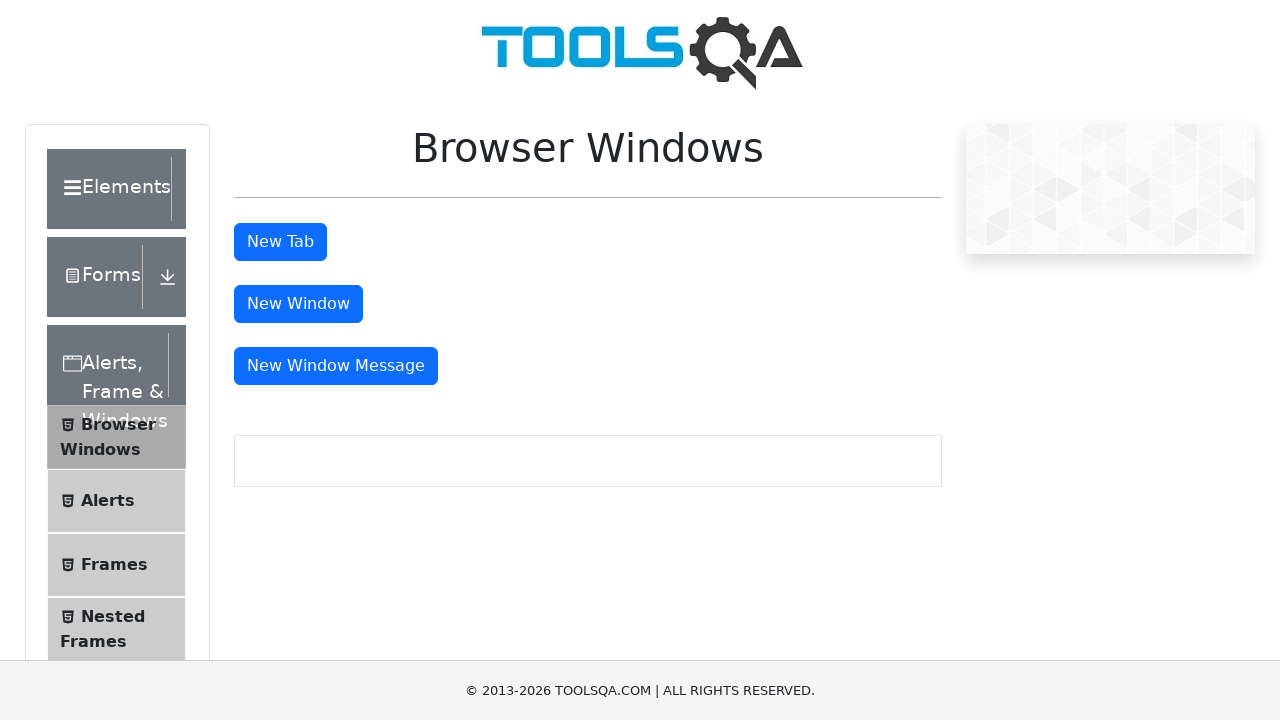

Located the 'New Window' button on the page
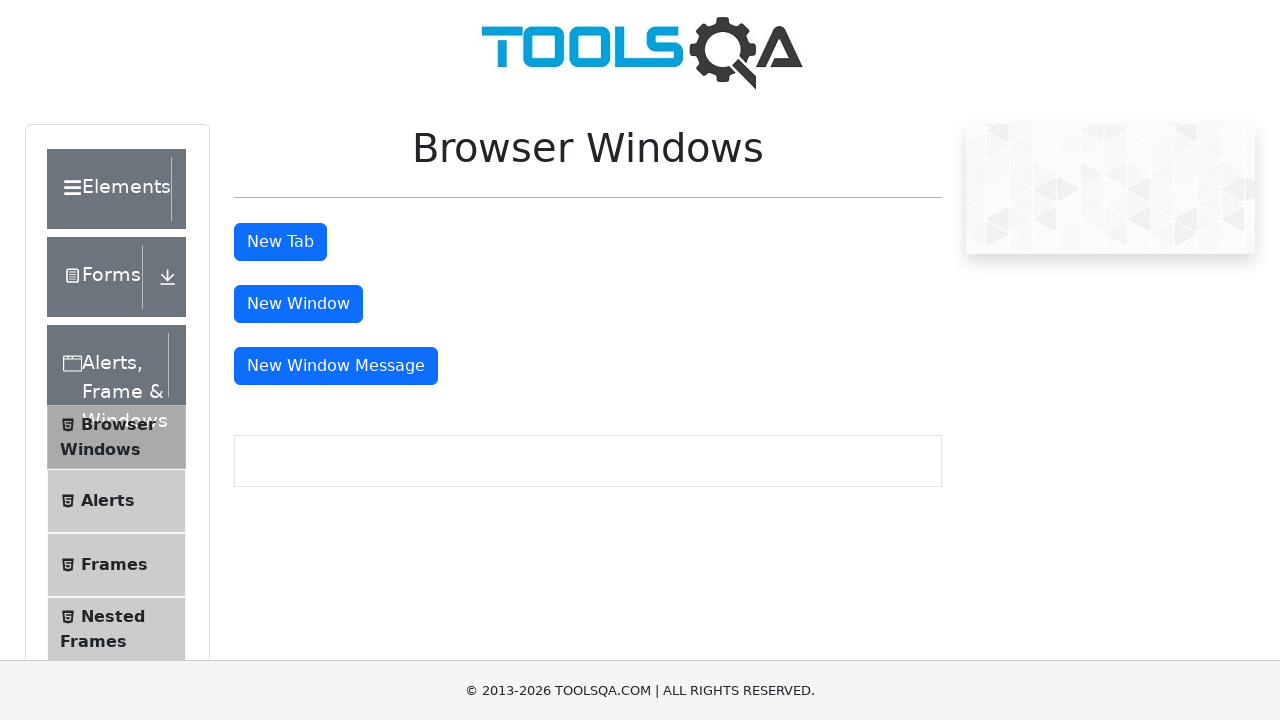

Clicked the 'New Window' button to open a new browser window at (298, 304) on #windowButton
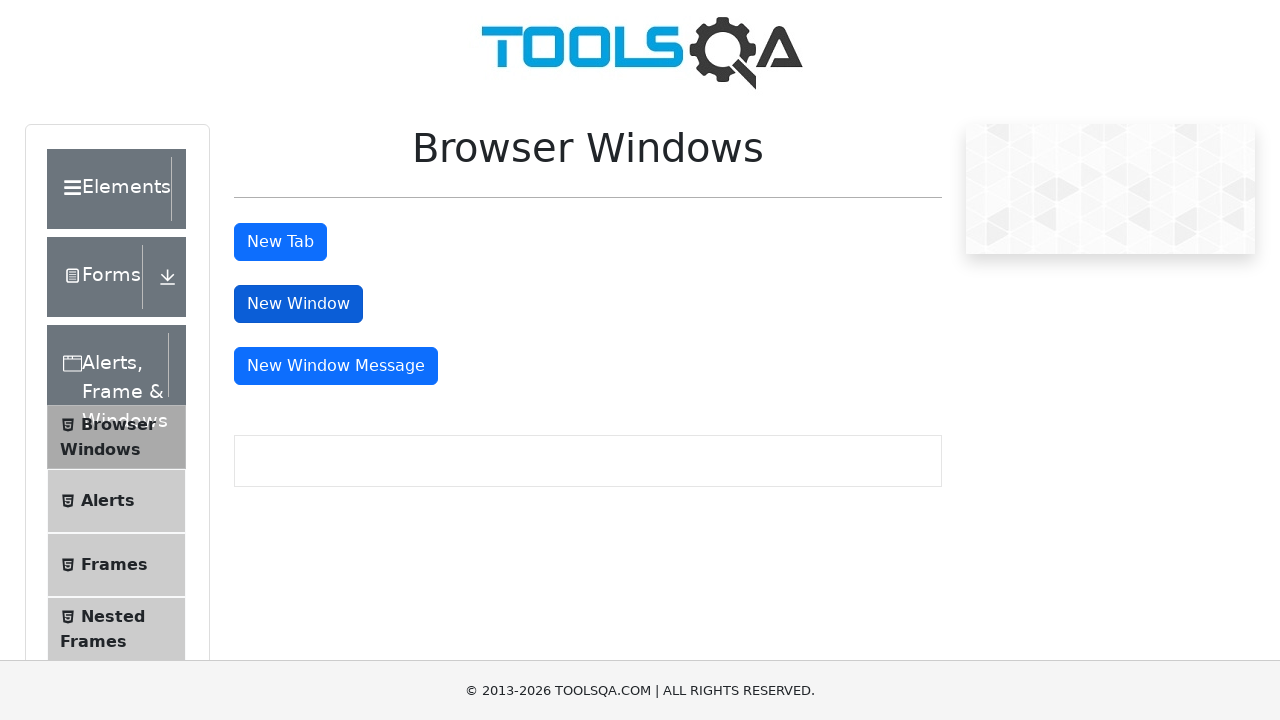

Captured the new window page object
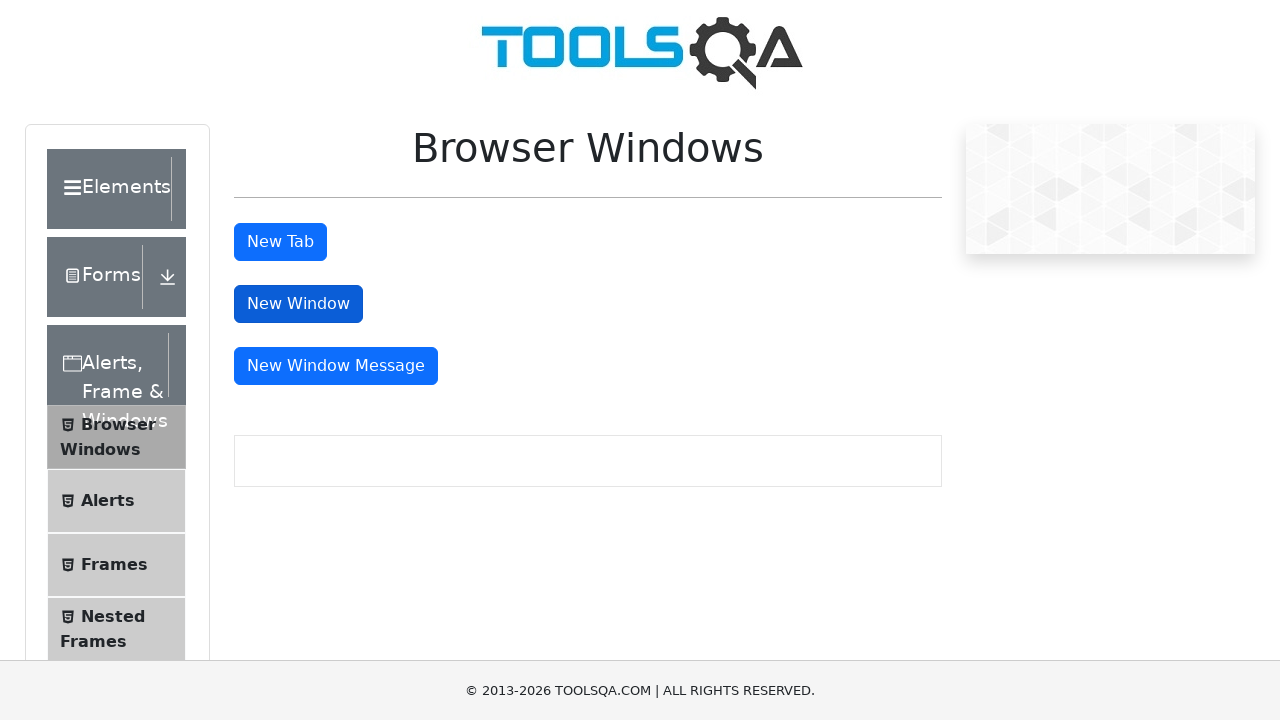

New window finished loading
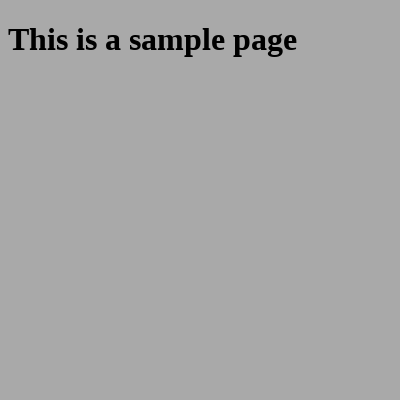

Verified the sample heading element exists in the new window
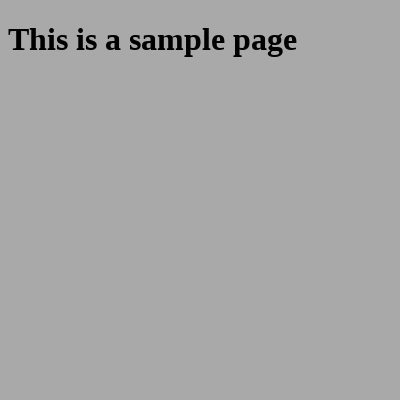

Closed the new window and returned to the original window
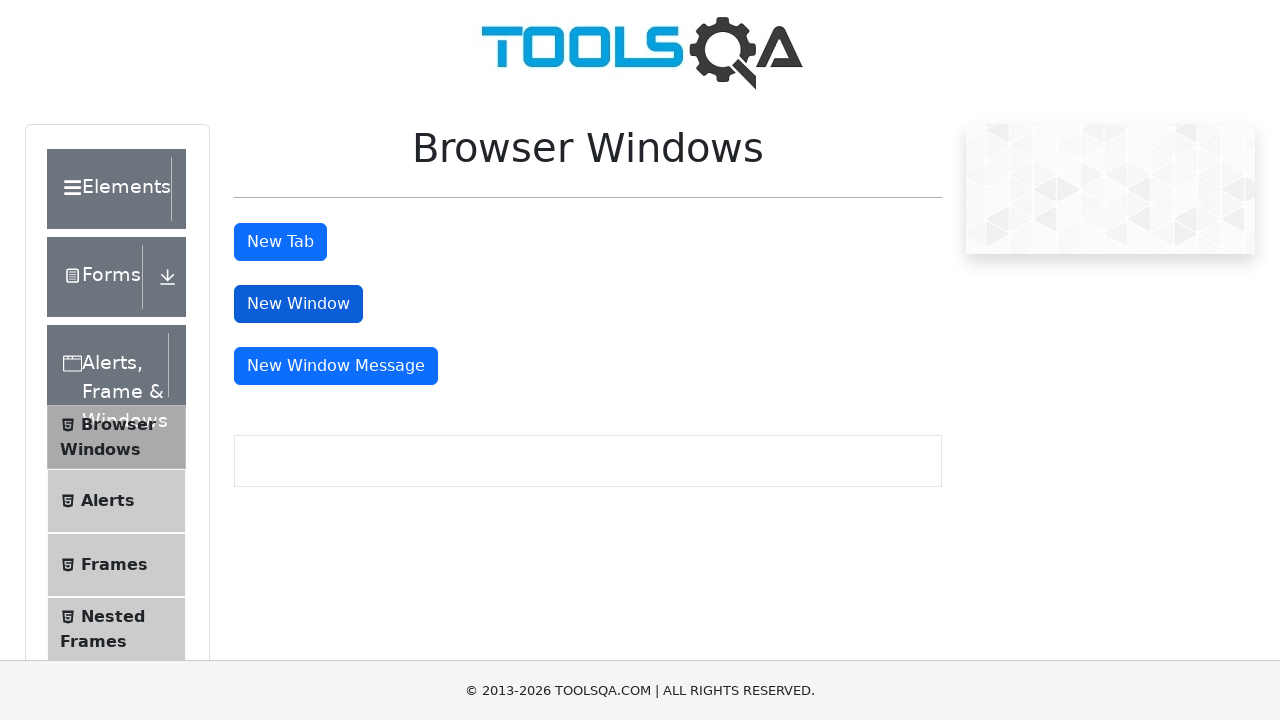

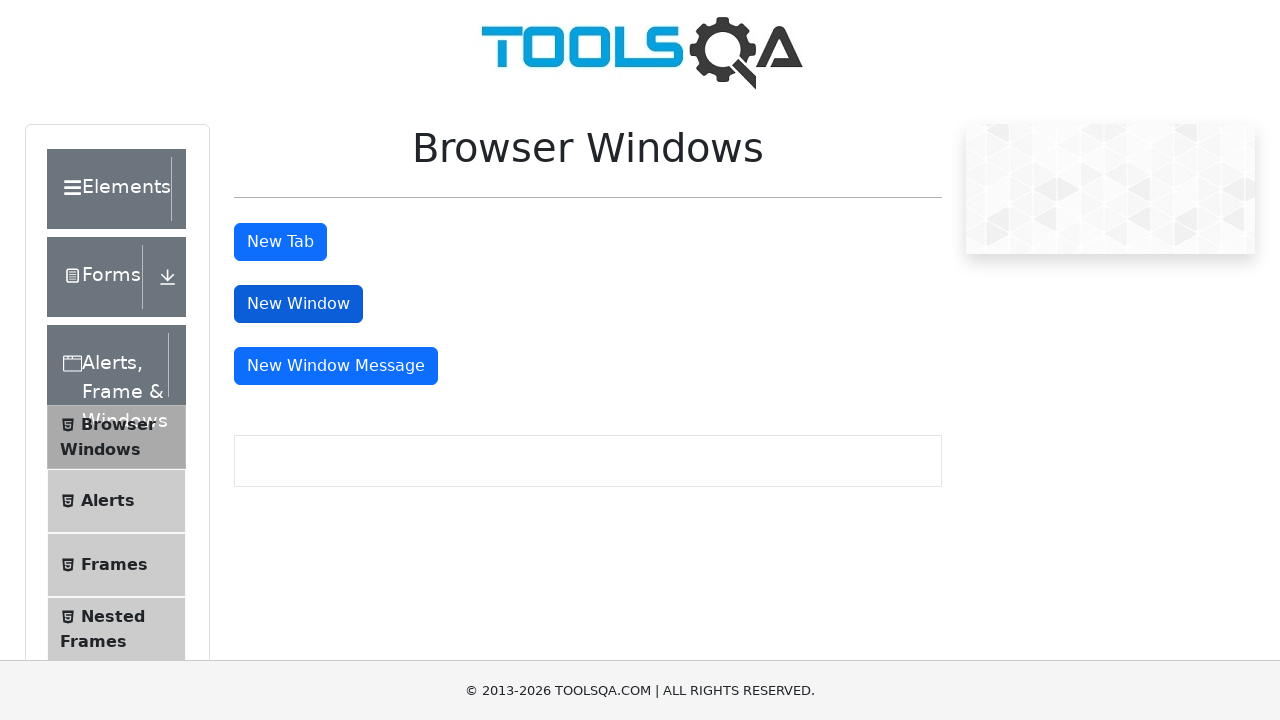